Tests right-click (context menu) functionality by performing a context click on a button element to trigger a context menu

Starting URL: https://swisnl.github.io/jQuery-contextMenu/demo.html

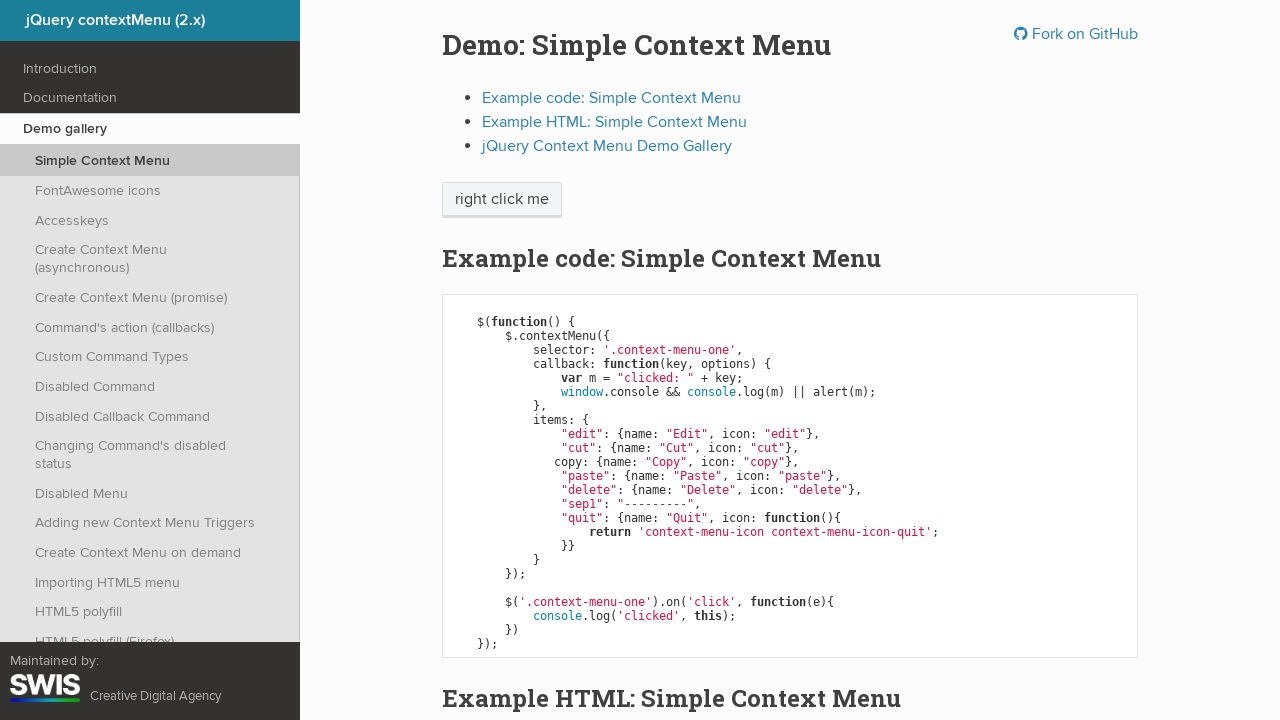

Right-clicked on button element to trigger context menu at (502, 200) on xpath=//html/body/div/section/div/div/div/p/span
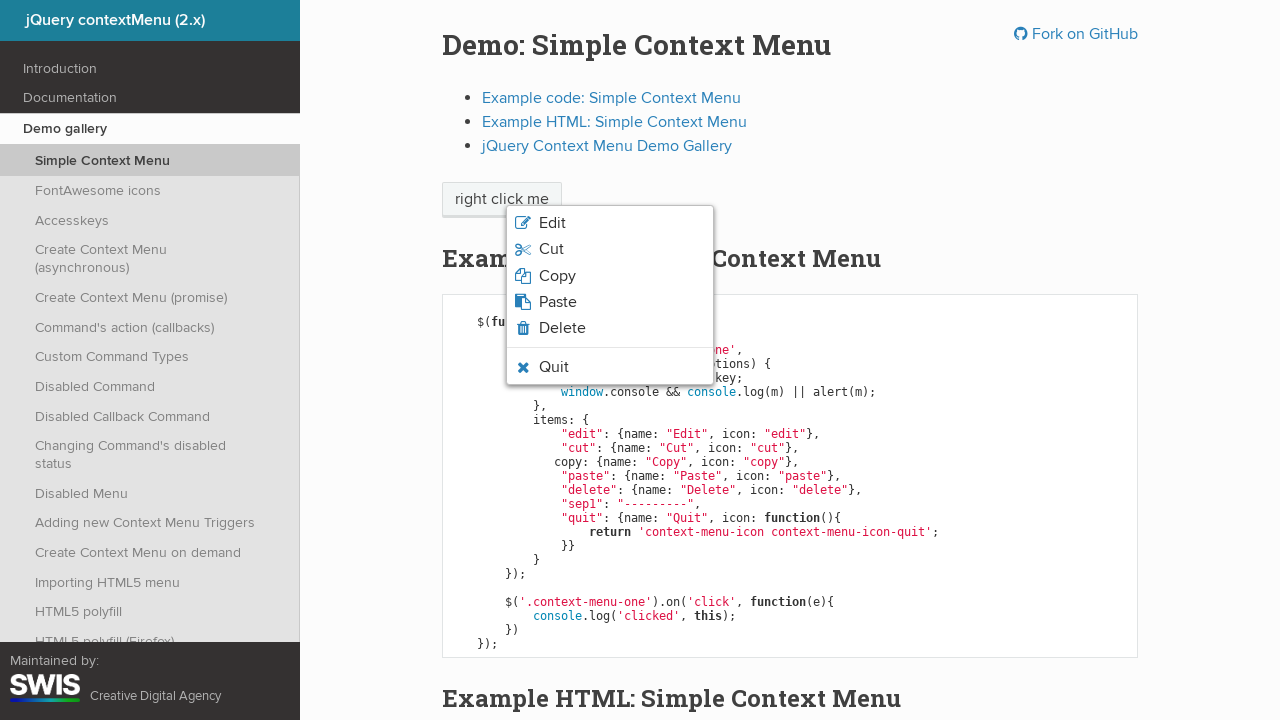

Context menu appeared
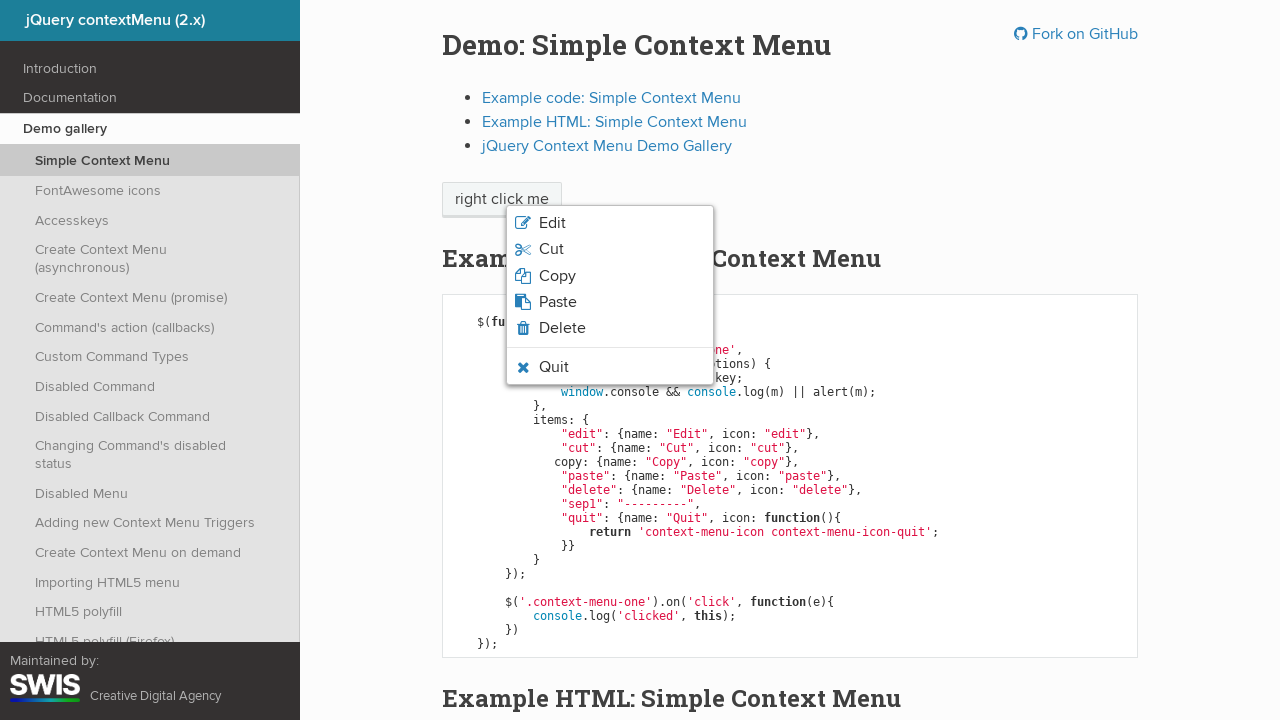

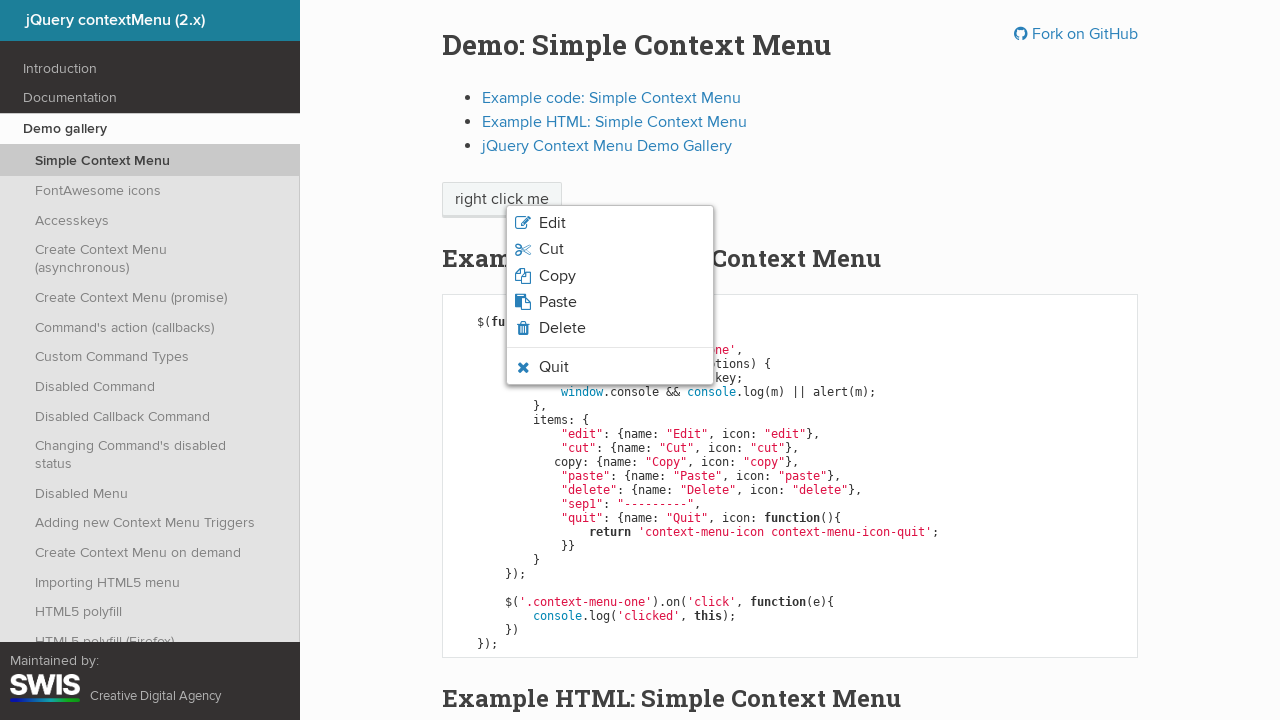